Tests the date picker functionality on a student registration form by selecting a month, year, and day from the date picker component.

Starting URL: https://demoqa.com/automation-practice-form

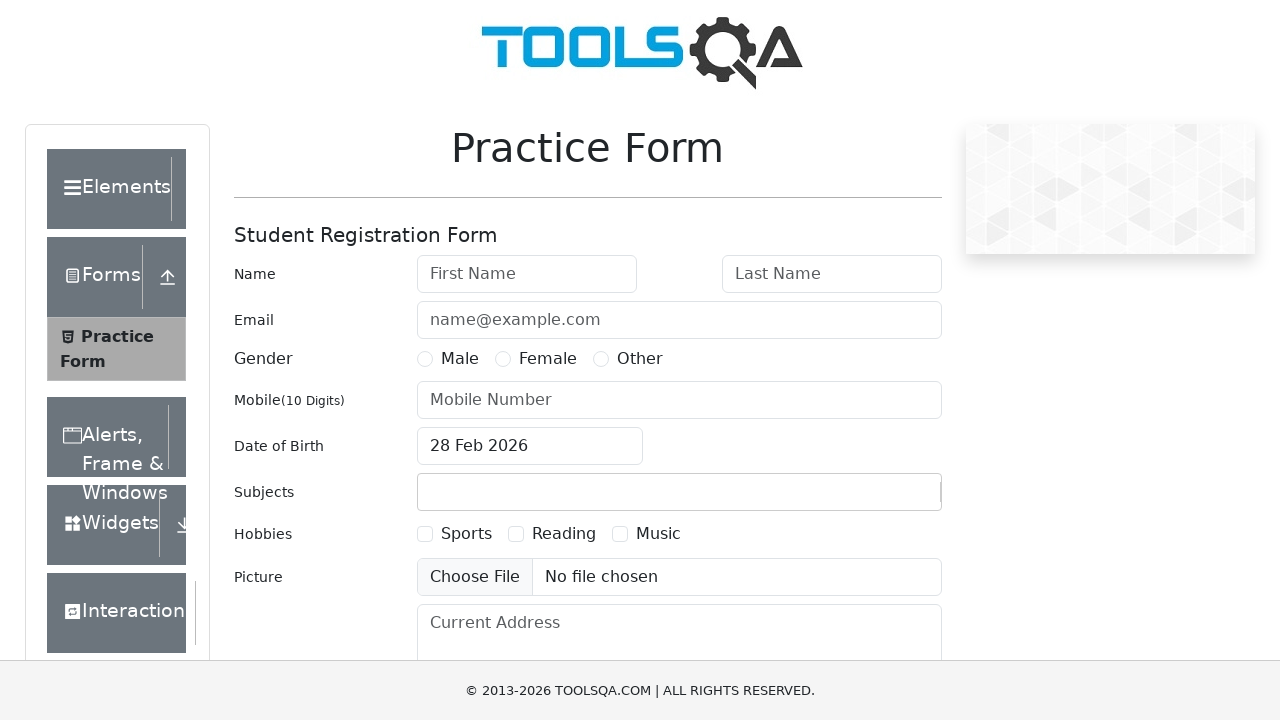

Clicked on date of birth input to open the date picker at (530, 446) on #dateOfBirthInput
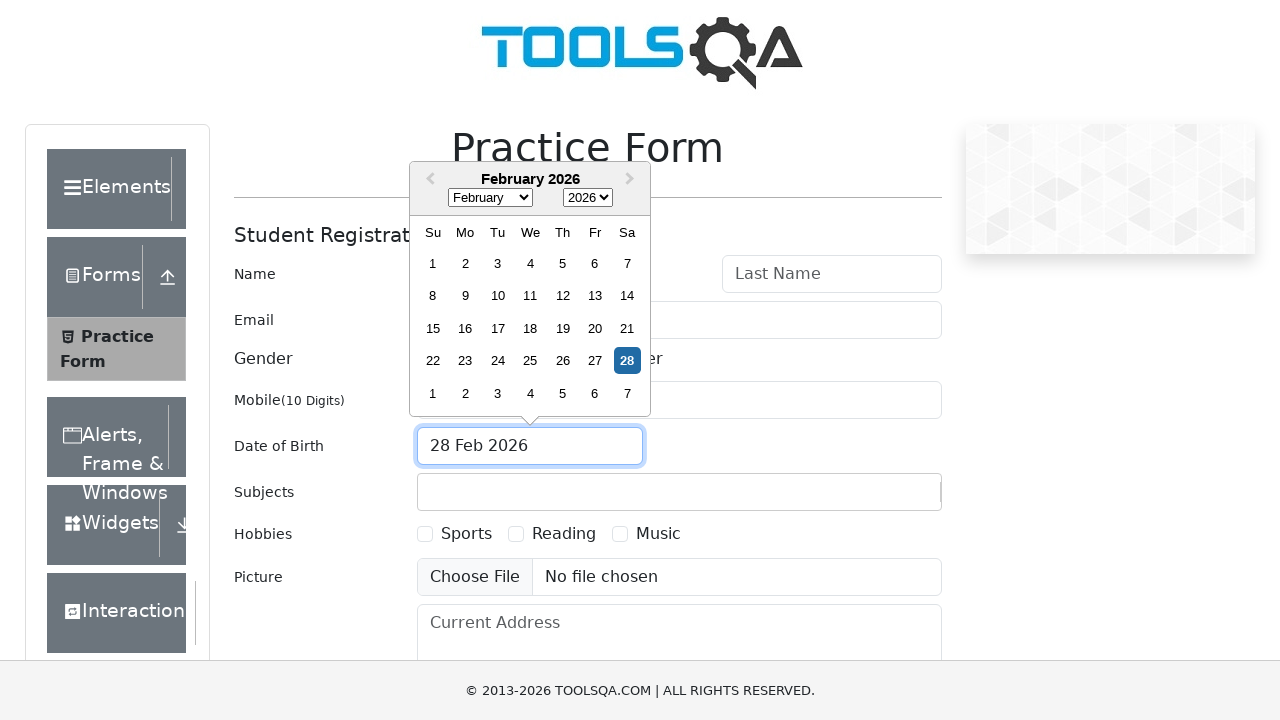

Selected November (month index 11) from the month dropdown on .react-datepicker__month-select
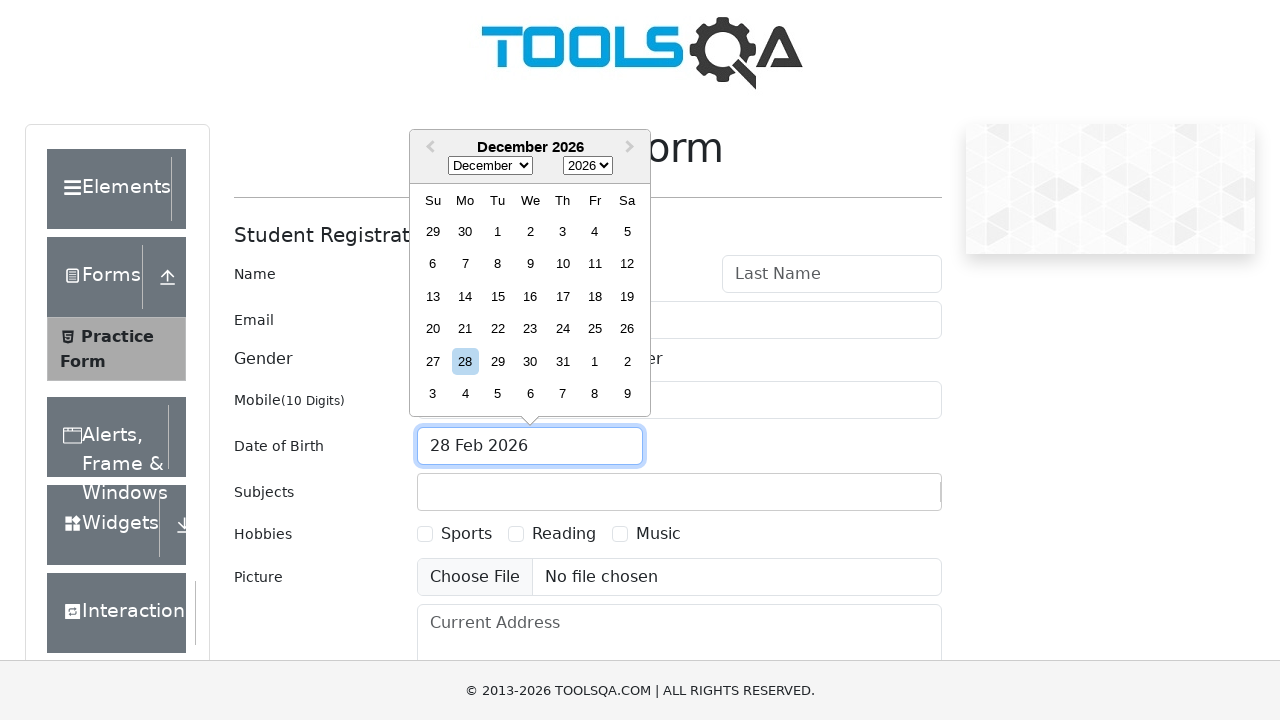

Selected year 2006 from the year dropdown on .react-datepicker__year-select
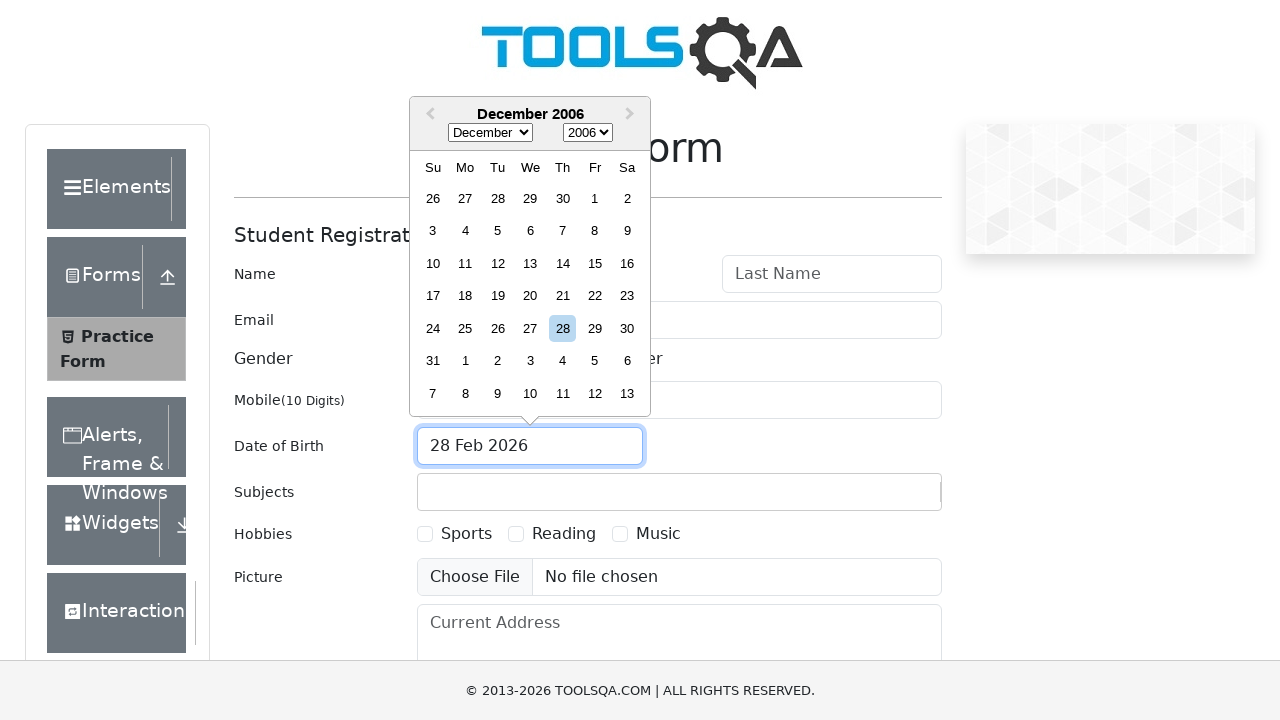

Clicked on day 13 to complete the date selection at (530, 263) on .react-datepicker__day--013
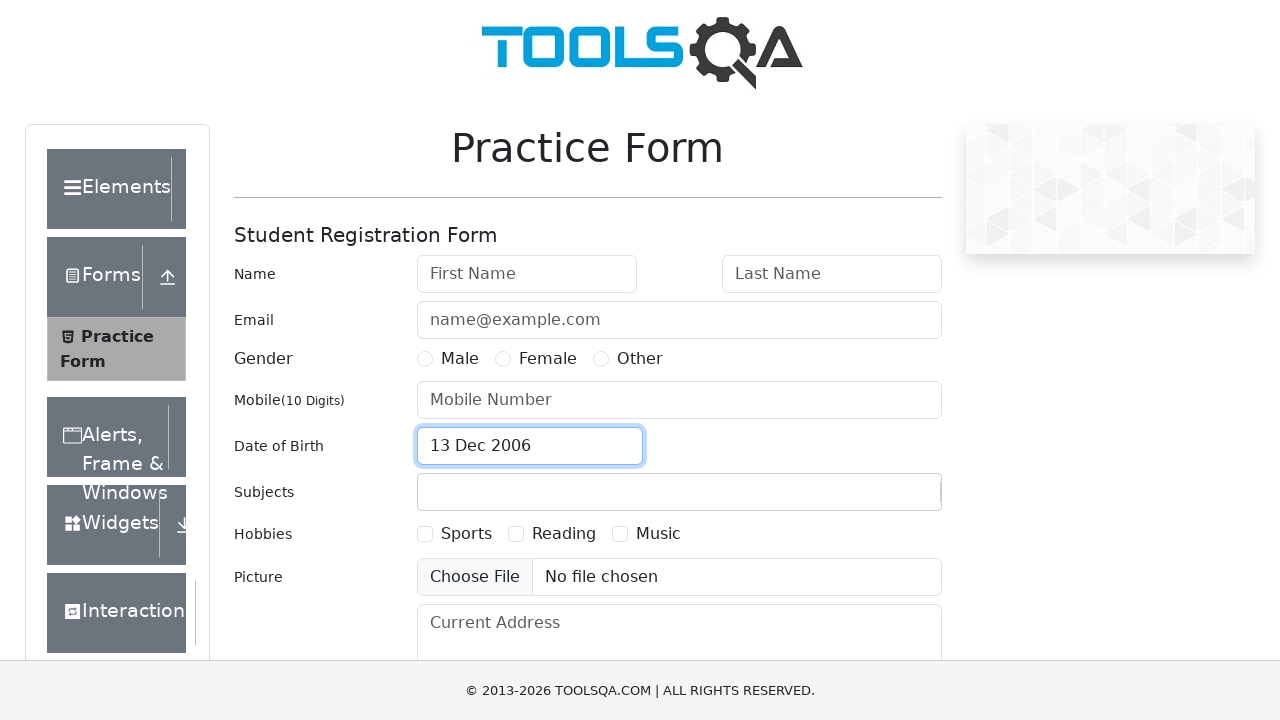

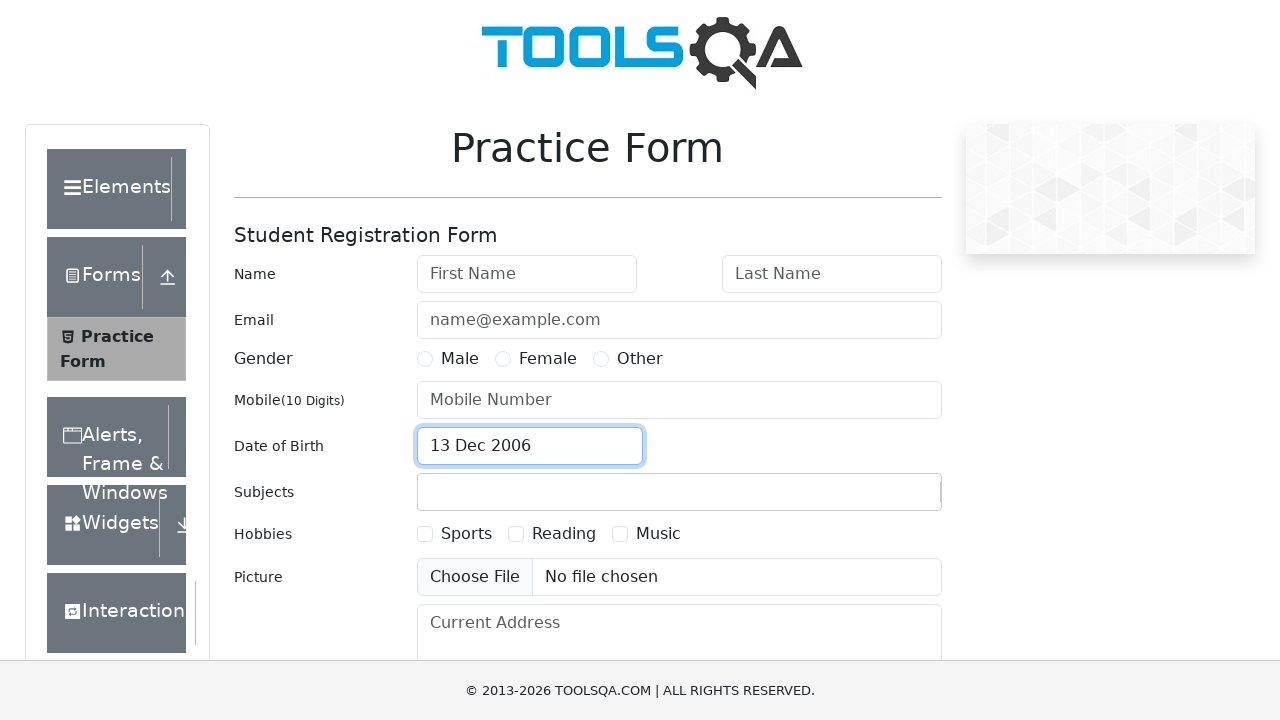